Tests checkbox functionality by checking a single checkbox and verifying the success message appears

Starting URL: https://www.lambdatest.com/selenium-playground/checkbox-demo

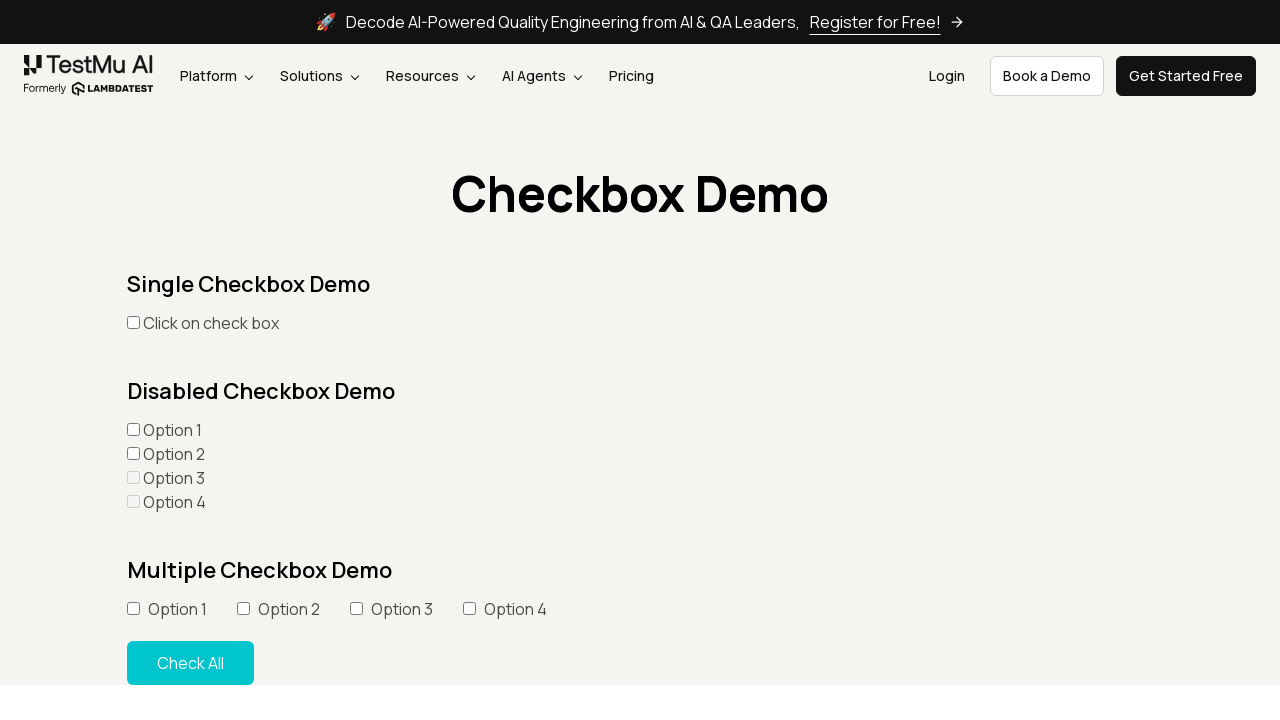

Checked the single checkbox in the demo at (133, 322) on xpath=//h2[text()='Single Checkbox Demo']/following-sibling::label/input
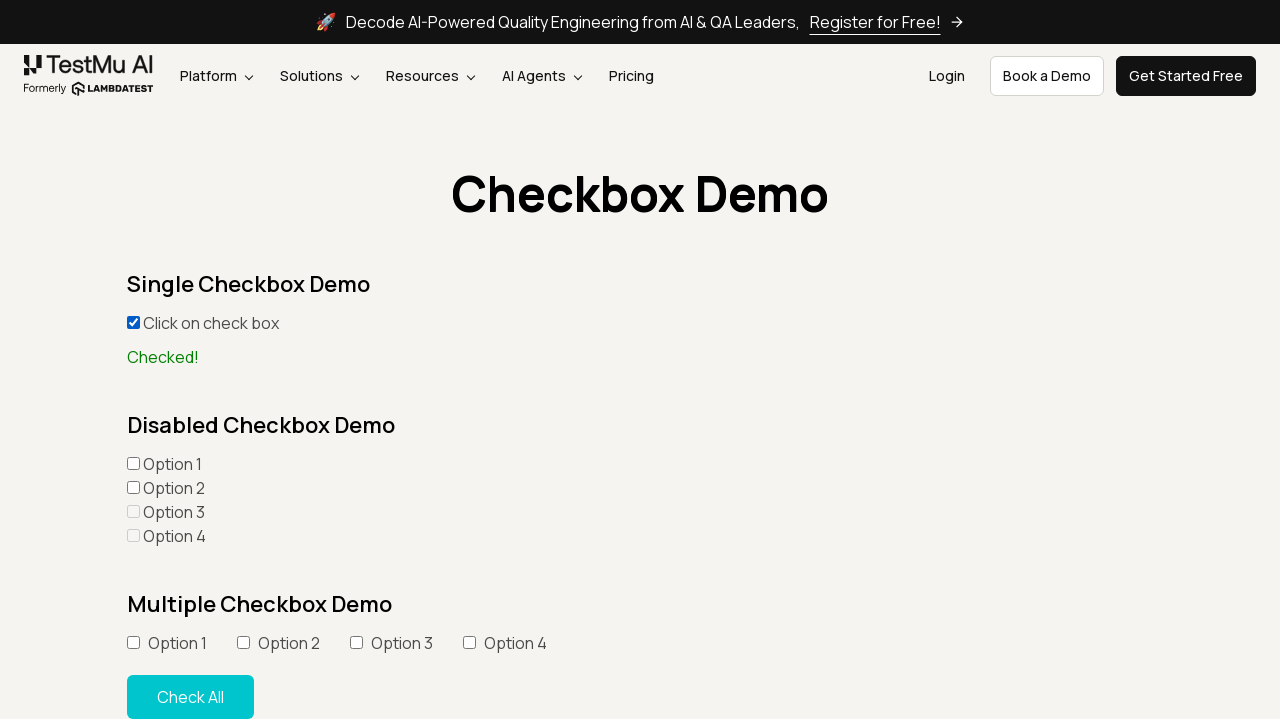

Success message 'Checked!' appeared after checkbox was selected
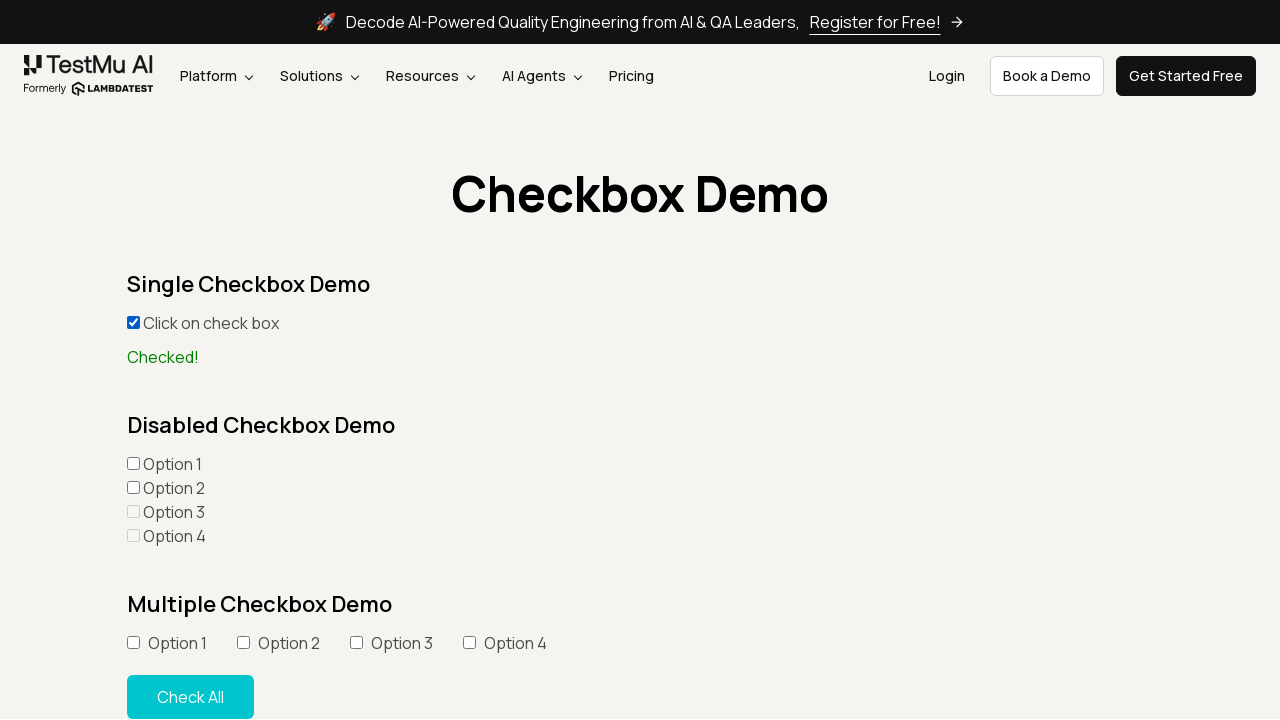

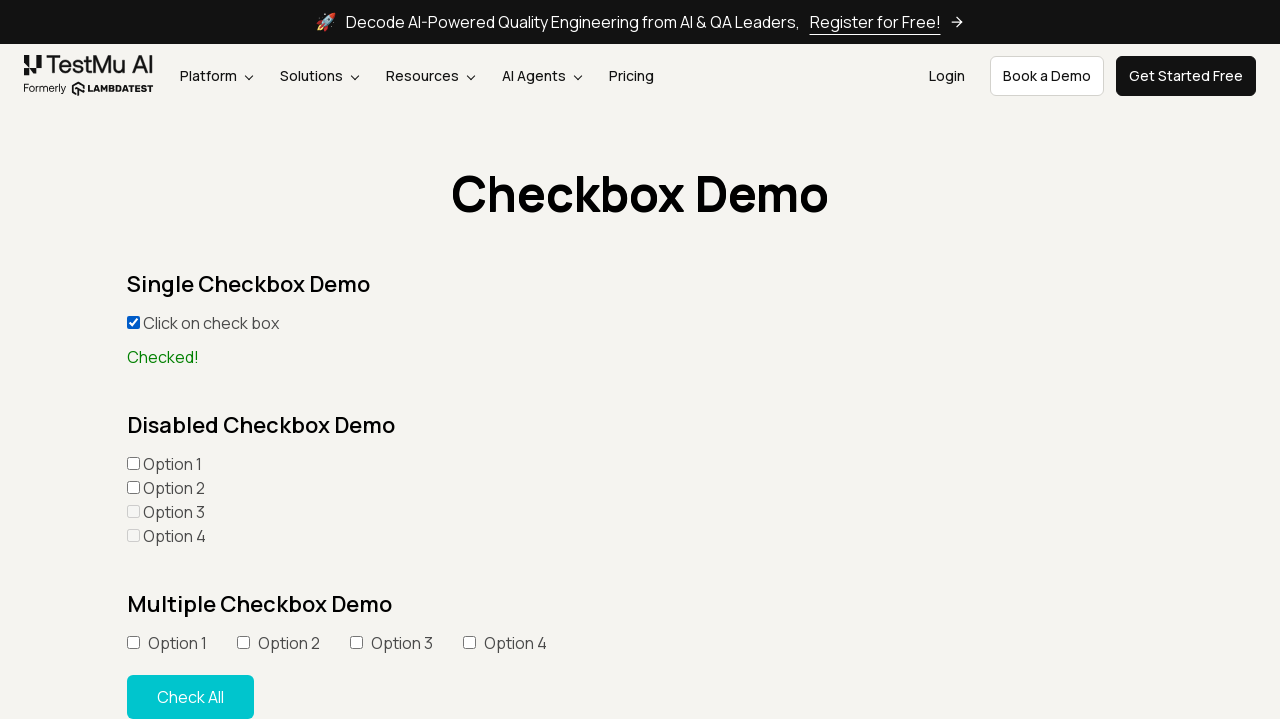